Tests JavaScript alert handling by triggering a confirmation dialog and accepting it

Starting URL: https://the-internet.herokuapp.com/javascript_alerts

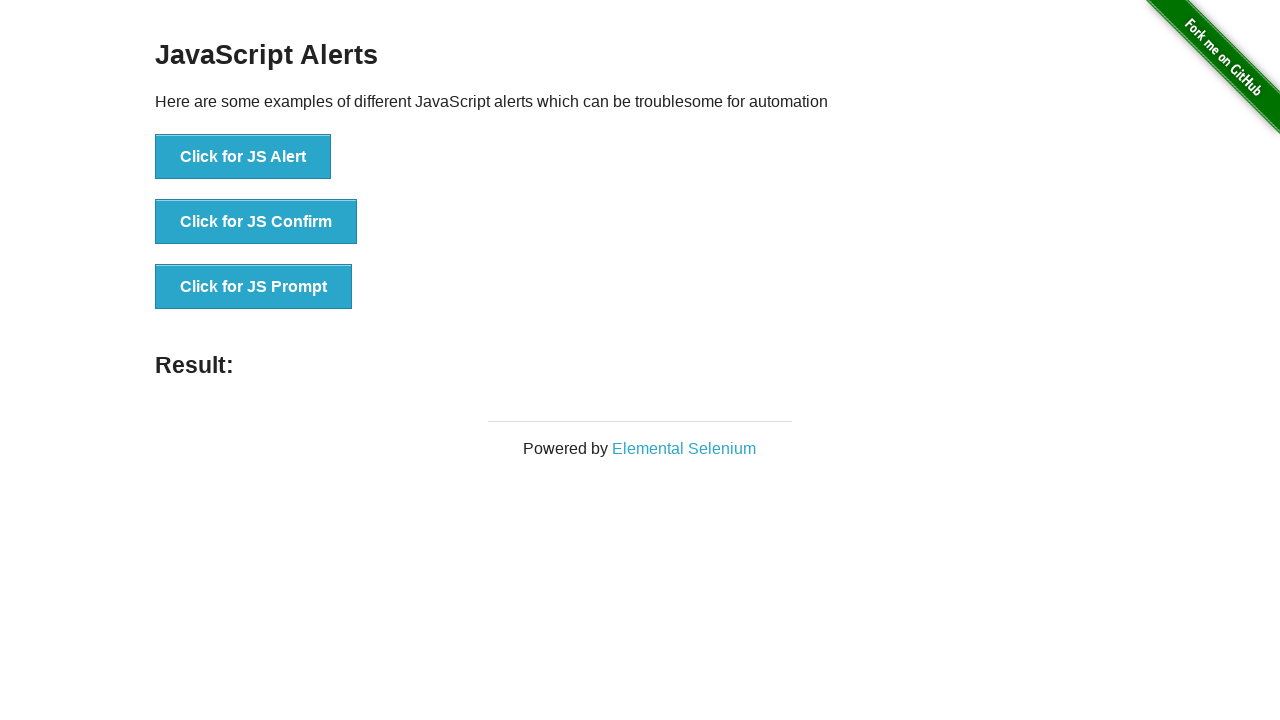

Clicked button to trigger JavaScript confirm dialog at (256, 222) on xpath=//button[text()='Click for JS Confirm']
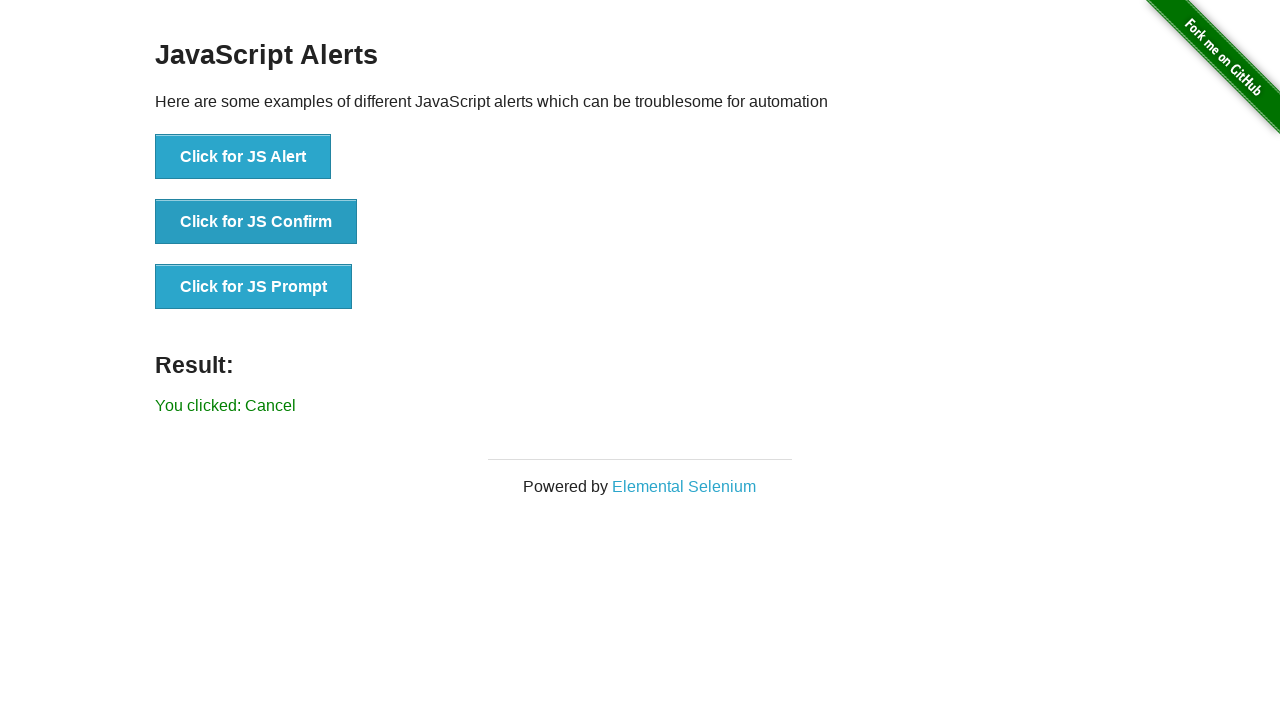

Set up dialog handler to accept confirmation
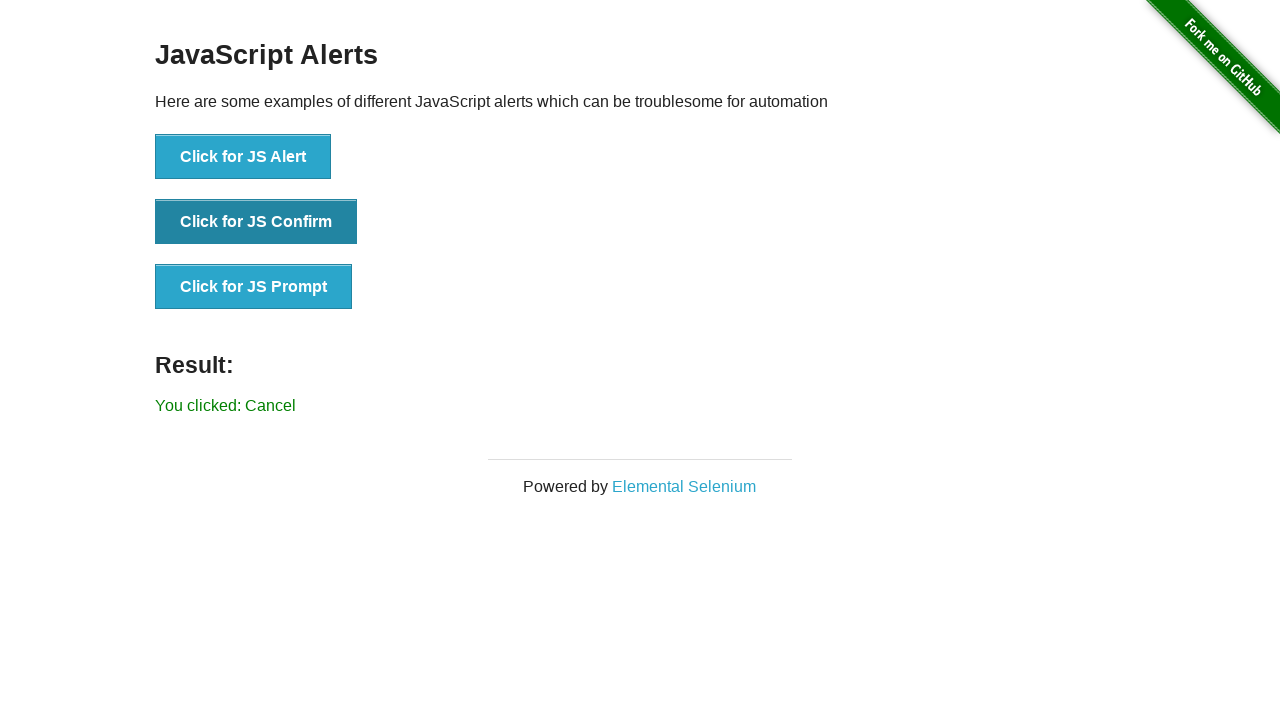

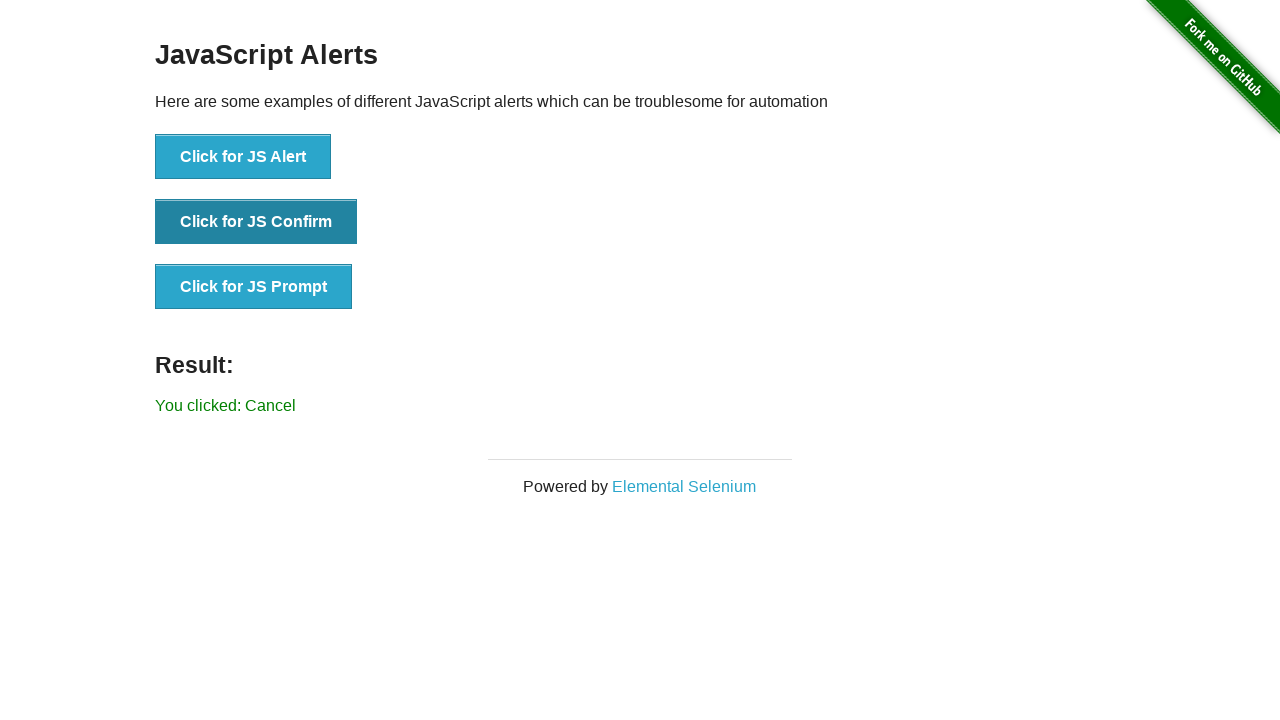